Tests different types of JavaScript alerts (simple, confirmation, and prompt) by triggering them and interacting with accept/dismiss/text input

Starting URL: http://demo.automationtesting.in/Alerts.html

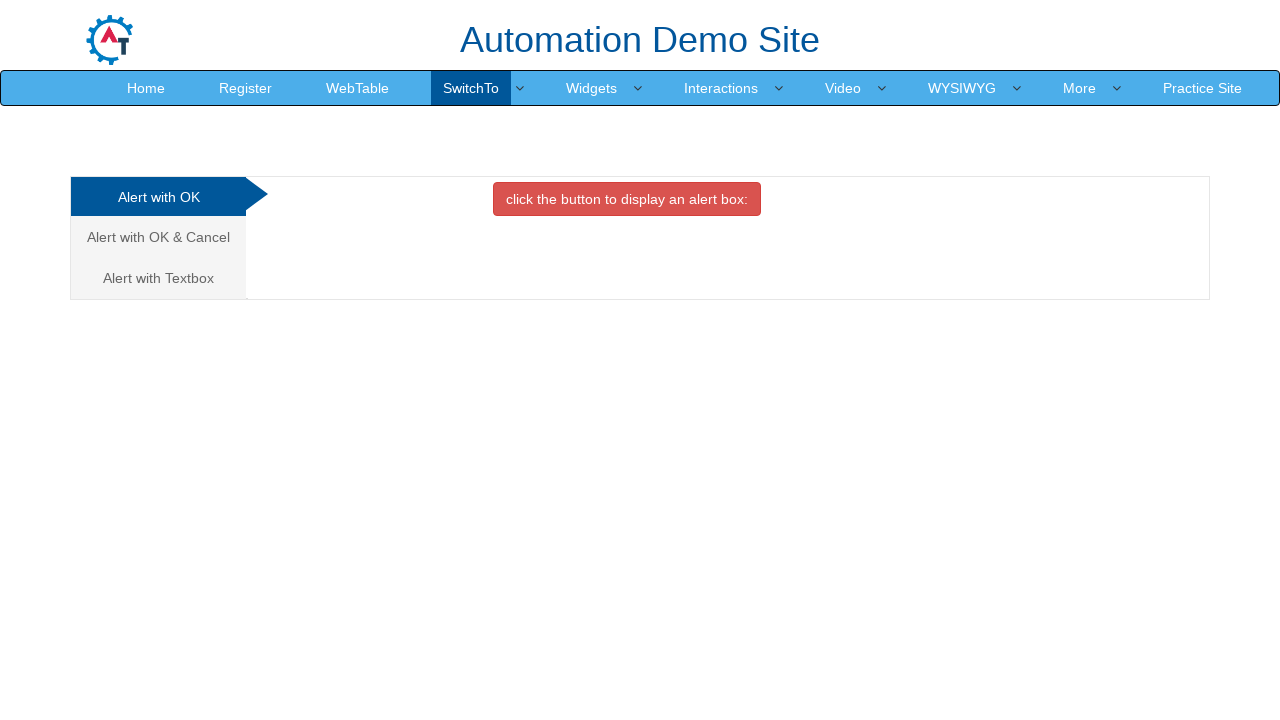

Clicked button to trigger simple alert at (627, 199) on xpath=//button[@onclick='alertbox()']
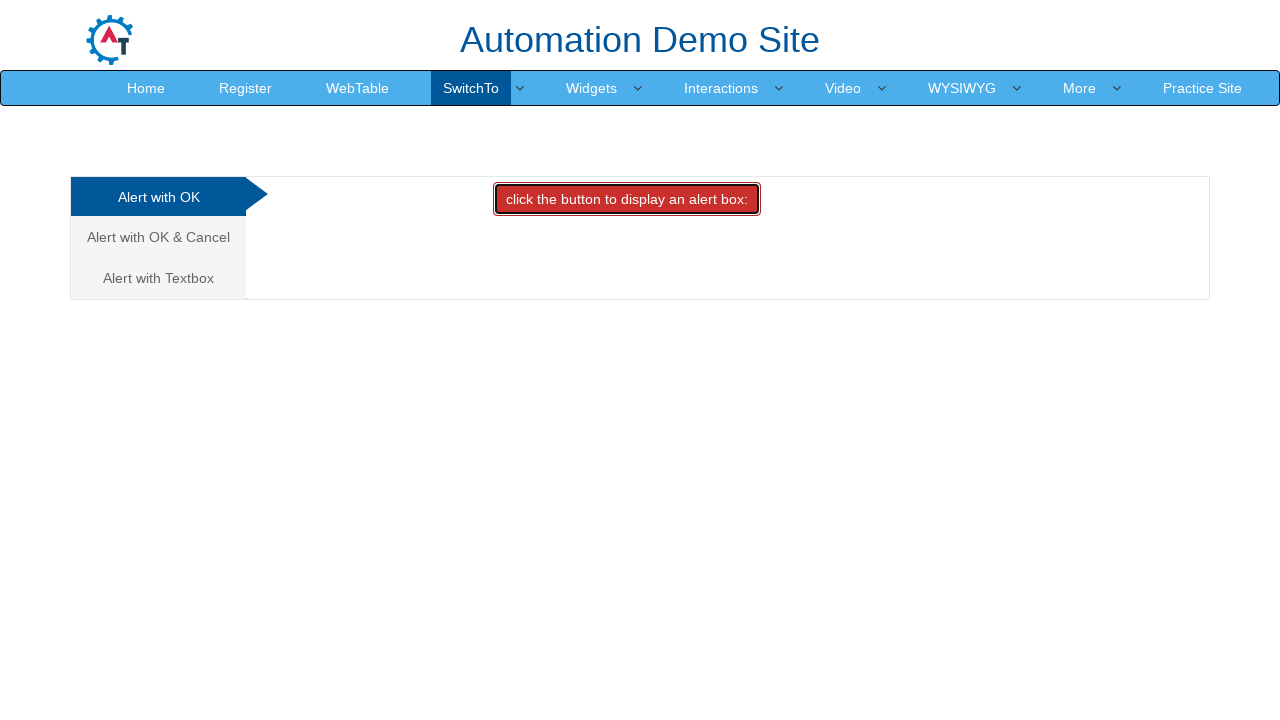

Set up dialog handler to accept simple alert
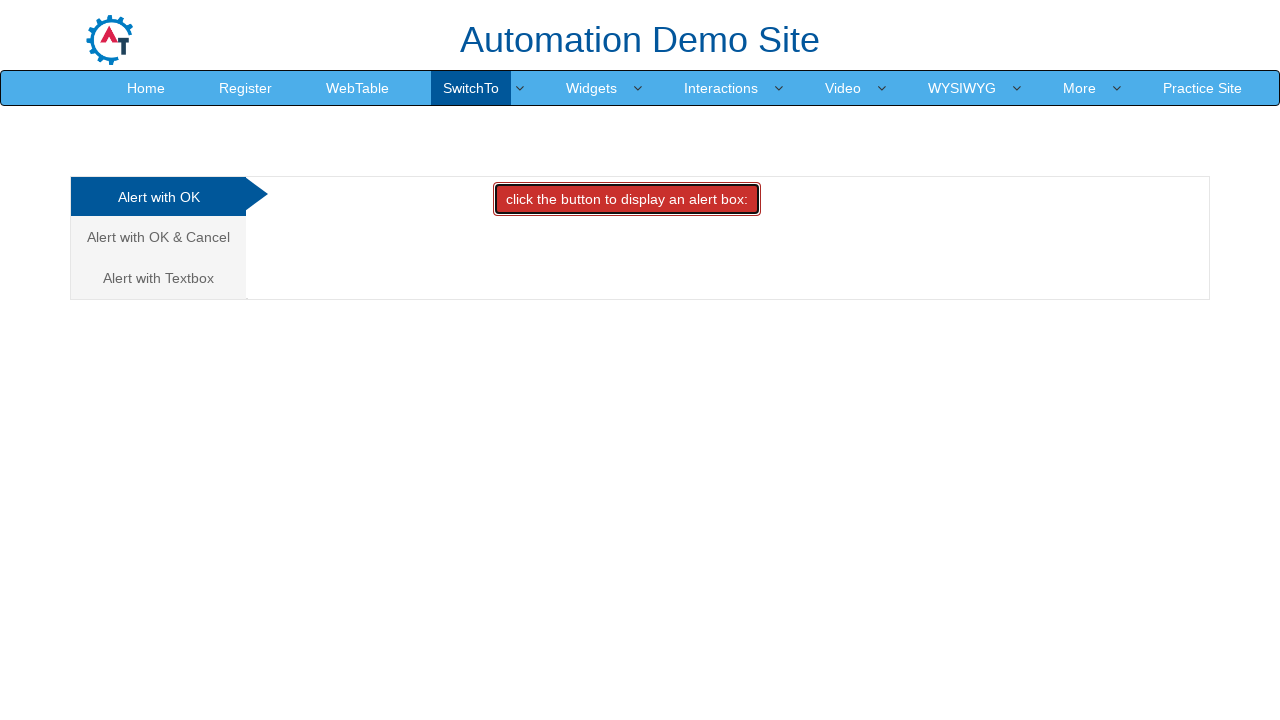

Clicked on 'Alert with OK & Cancel' tab at (158, 237) on text=Alert with OK & Cancel
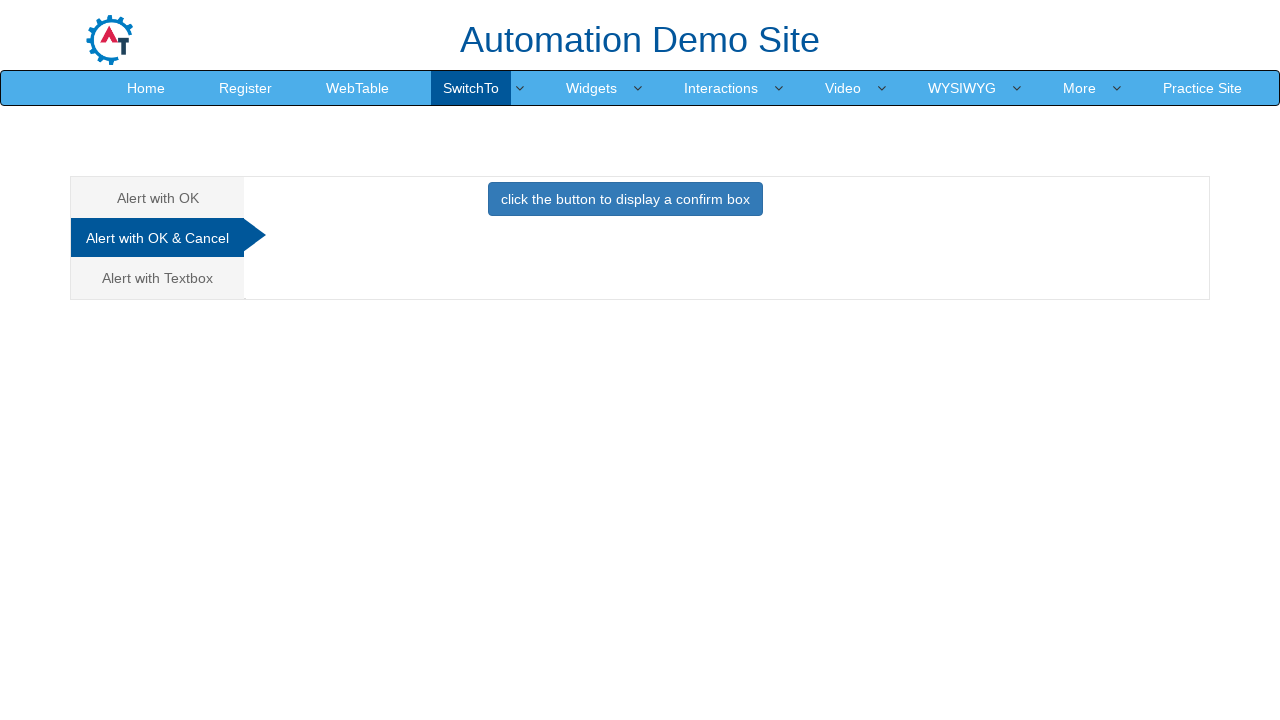

Clicked button to trigger confirmation alert at (625, 199) on xpath=//button[@onclick='confirmbox()']
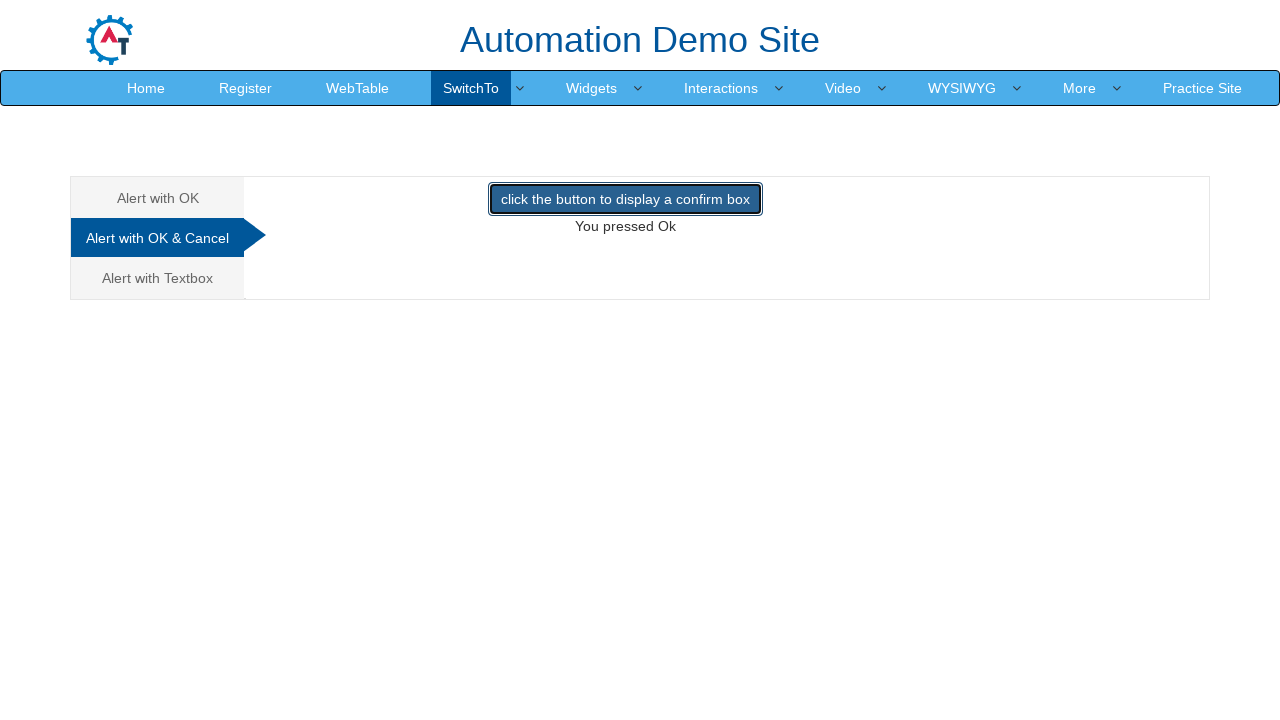

Set up dialog handler to dismiss confirmation alert
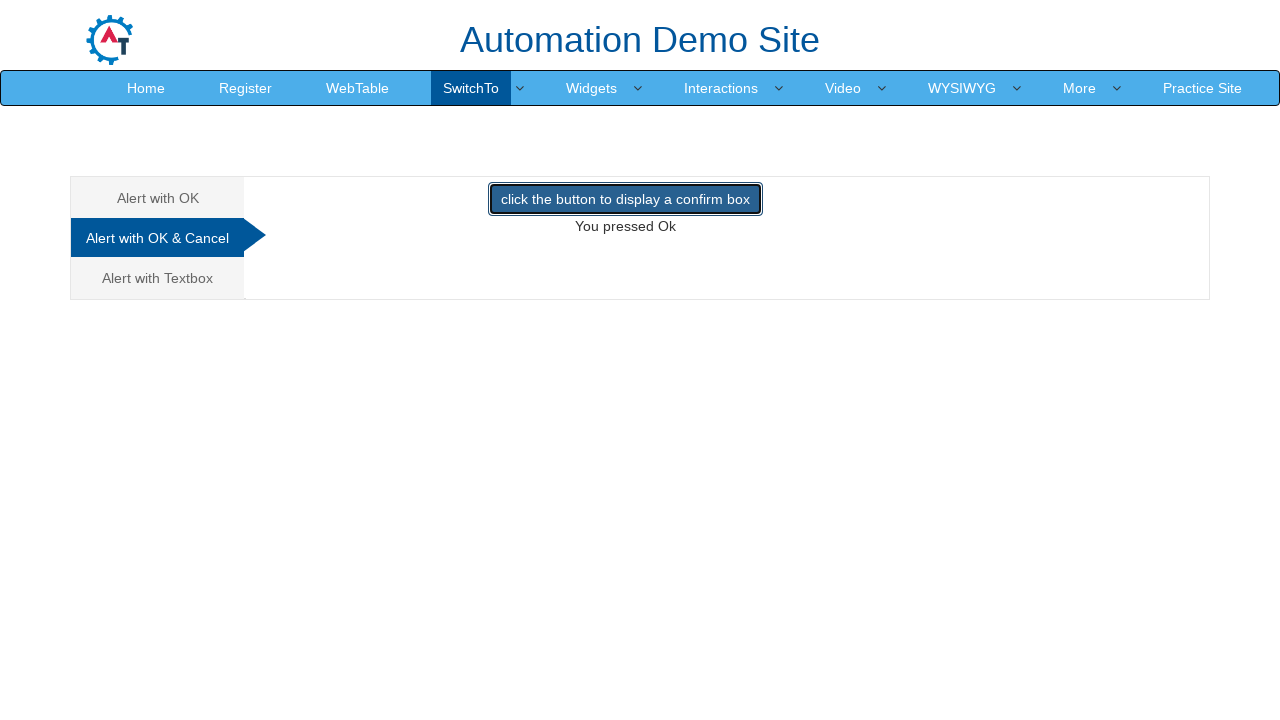

Clicked on 'Alert with Textbox' tab at (158, 278) on text=Alert with Textbox
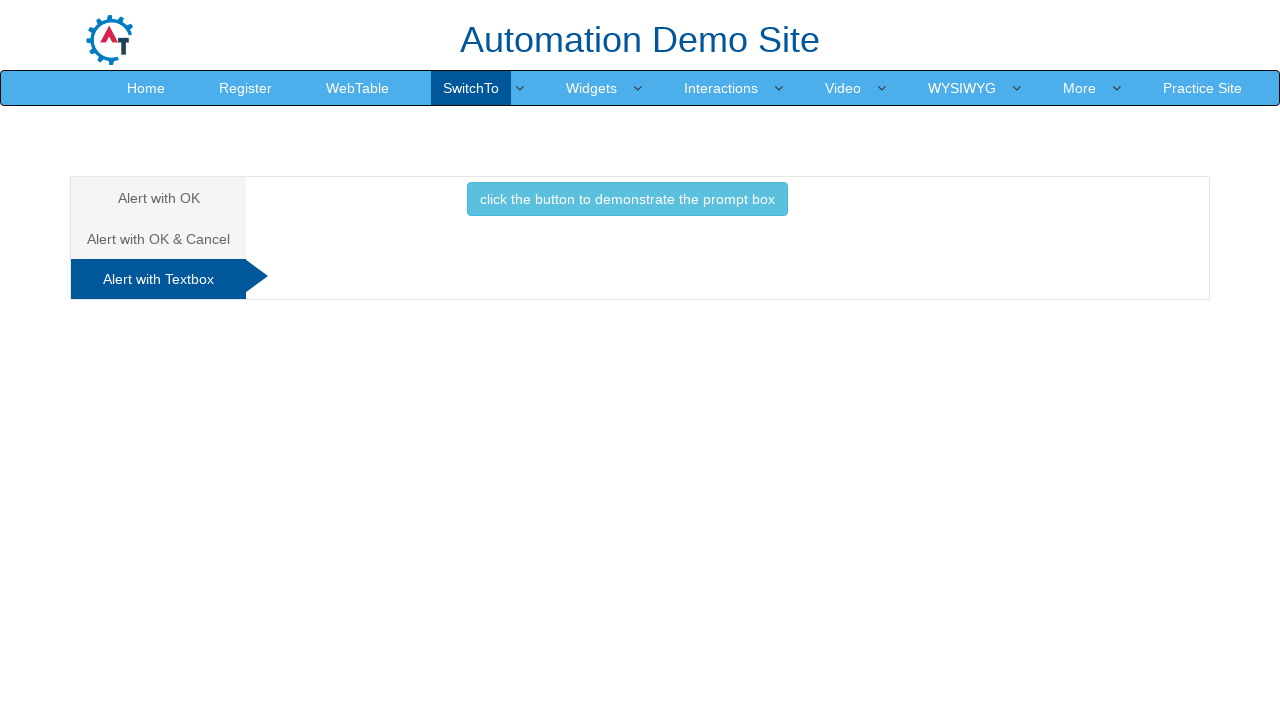

Clicked button to trigger prompt alert at (627, 199) on xpath=//button[@onclick='promptbox()']
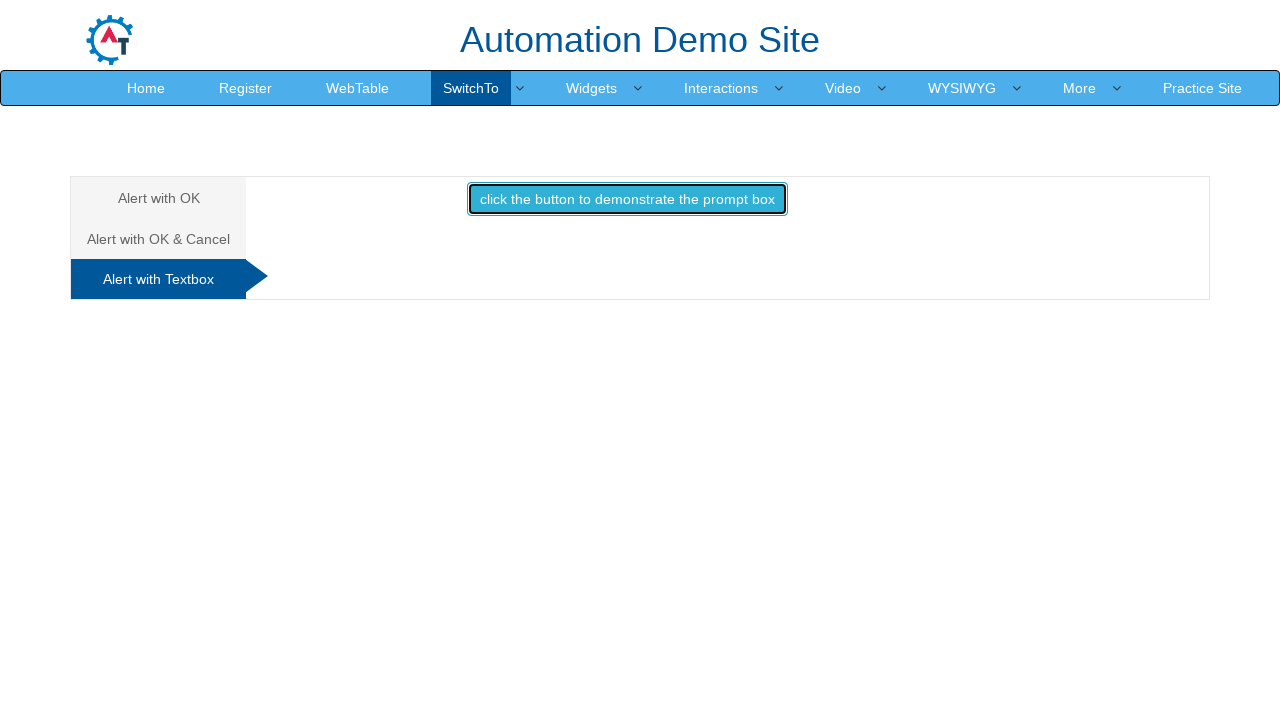

Set up dialog handler to accept prompt alert with text 'Batman'
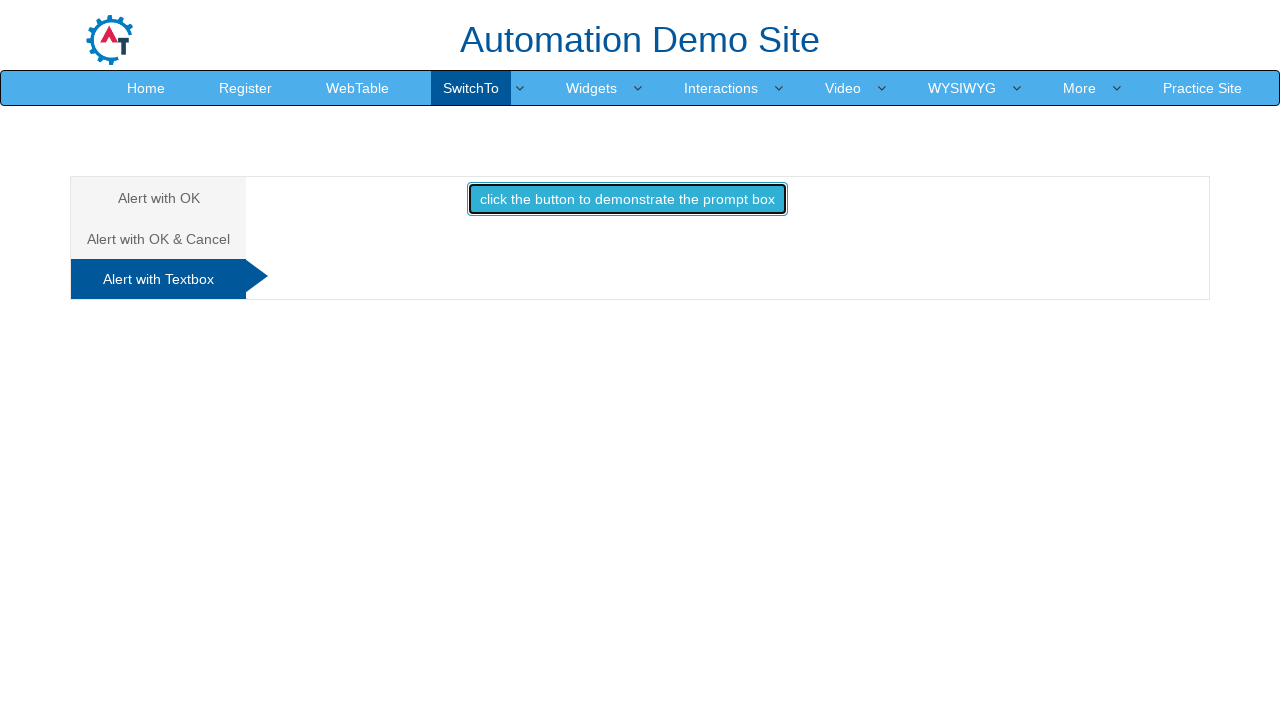

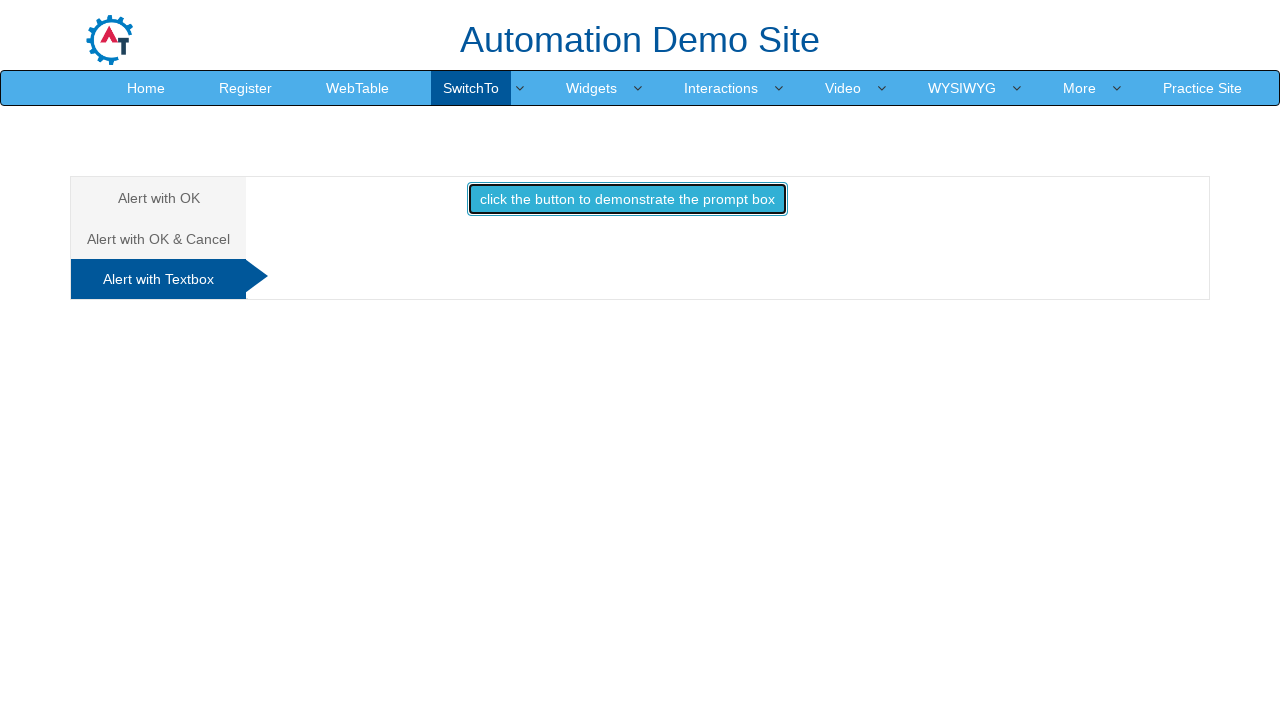